Clicks check button, waits for checkbox to be enabled, then checks it

Starting URL: https://omayo.blogspot.in/

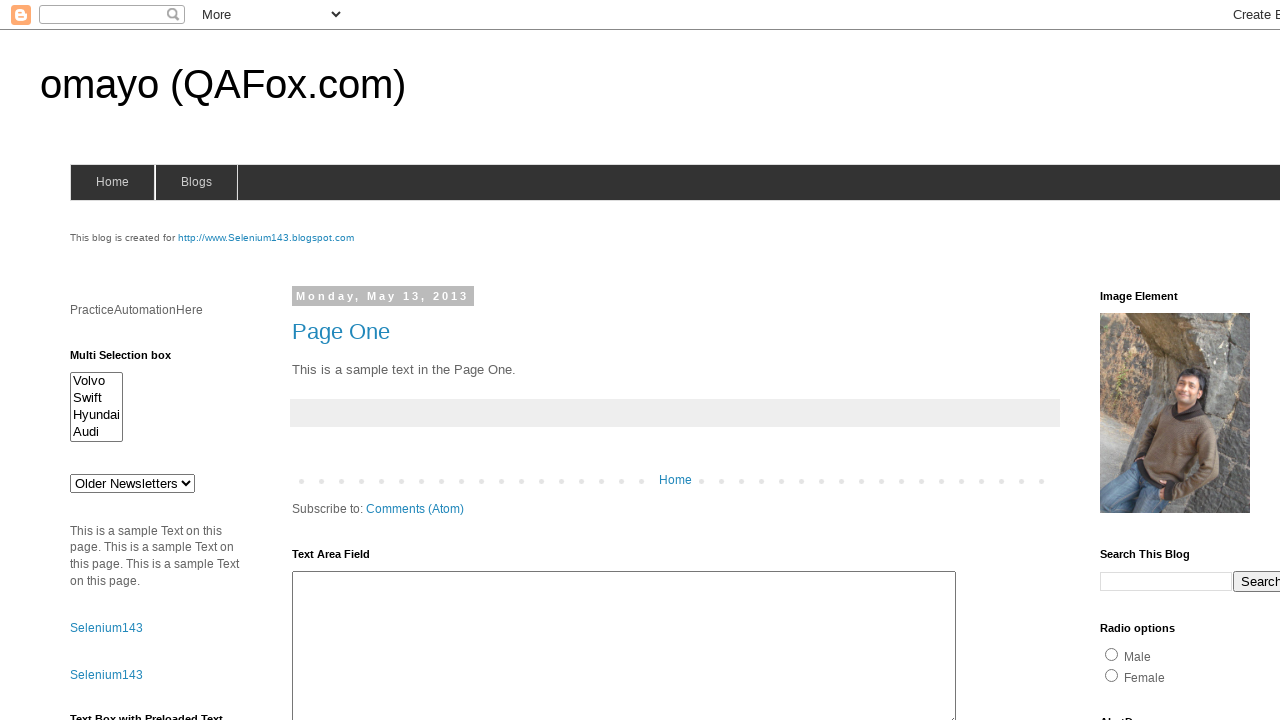

Clicked 'Check this' button at (109, 528) on xpath=//div[@class='widget-content']//button[text()='Check this']
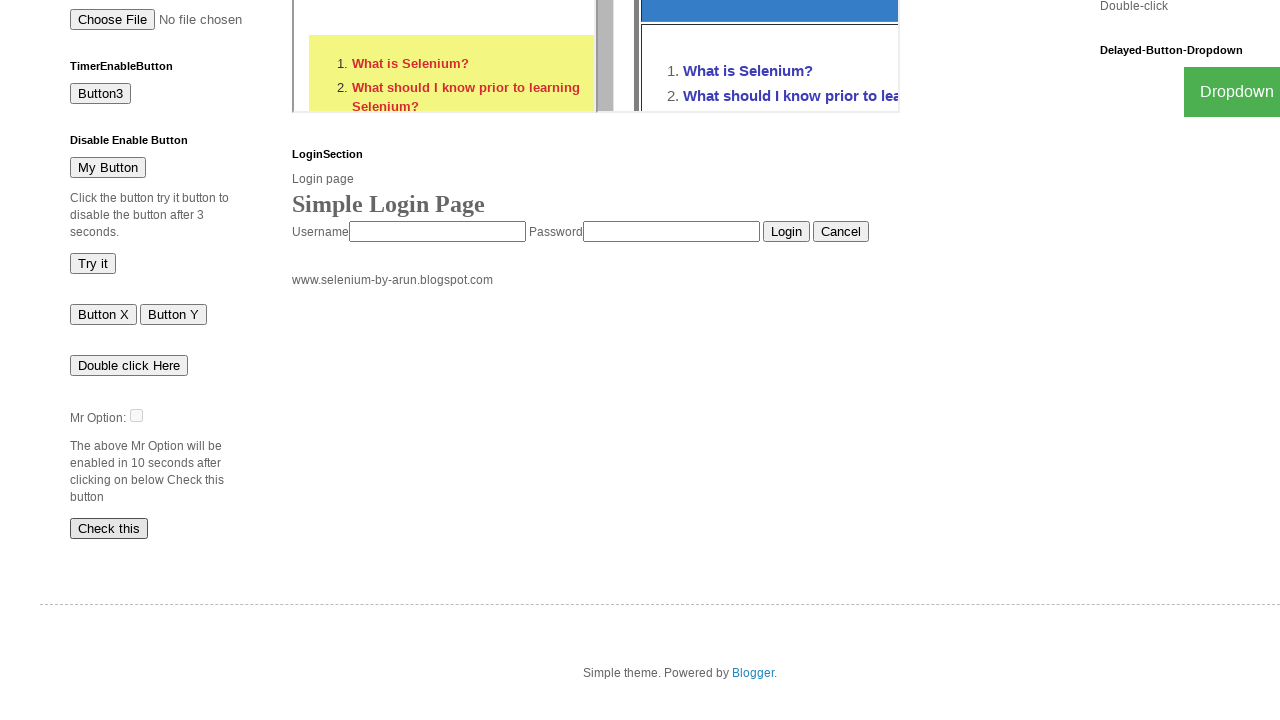

Waited 11 seconds for checkbox to be enabled
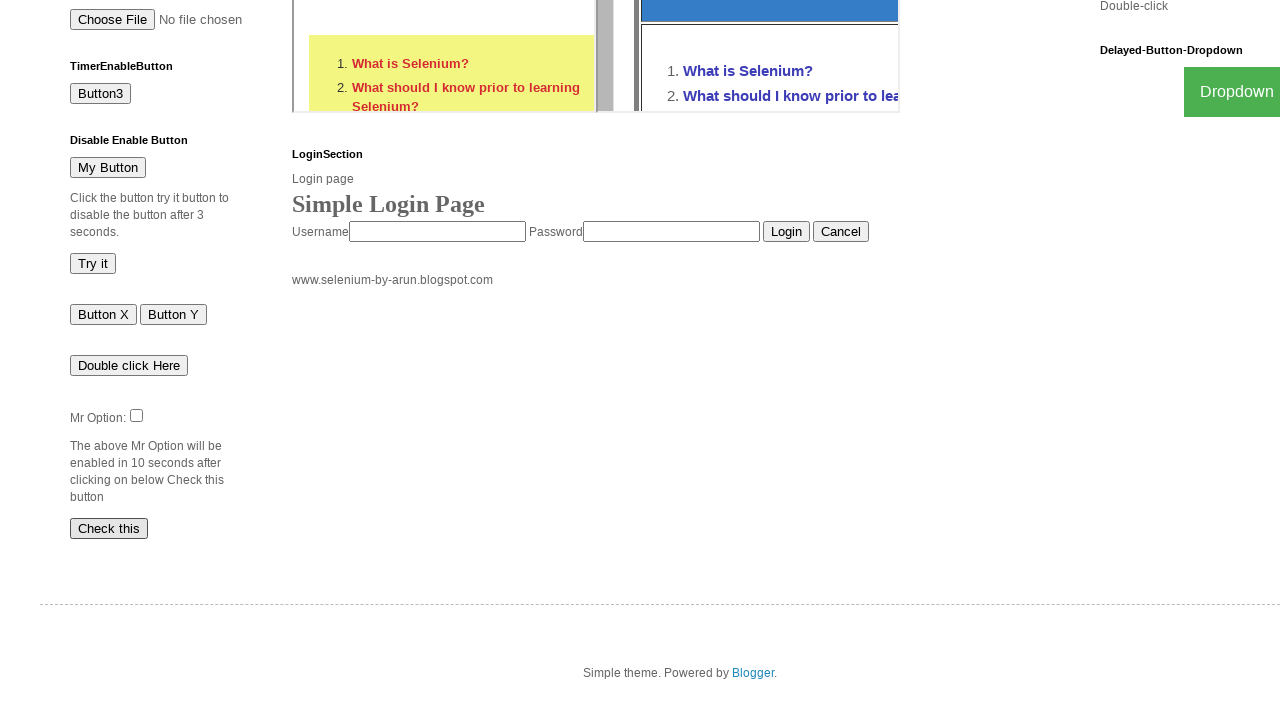

Clicked the checkbox with id 'dte' at (136, 415) on xpath=//div[@class='widget-content']//input[@id='dte']
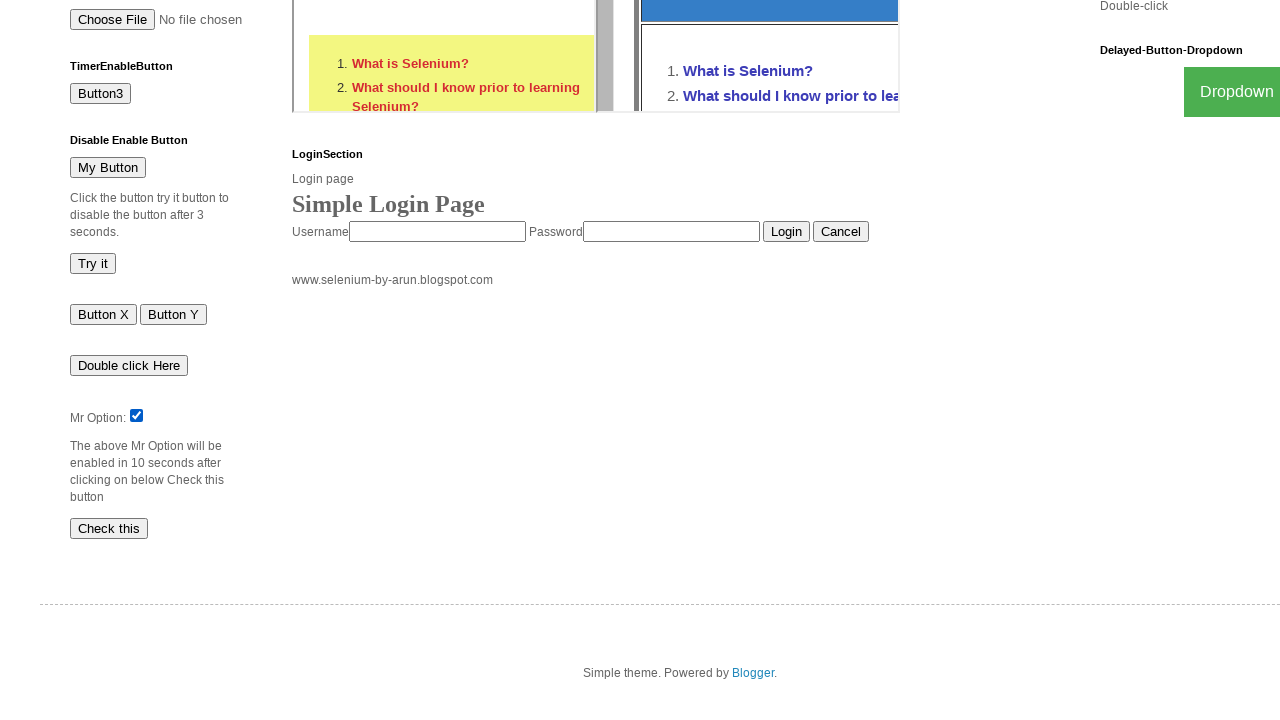

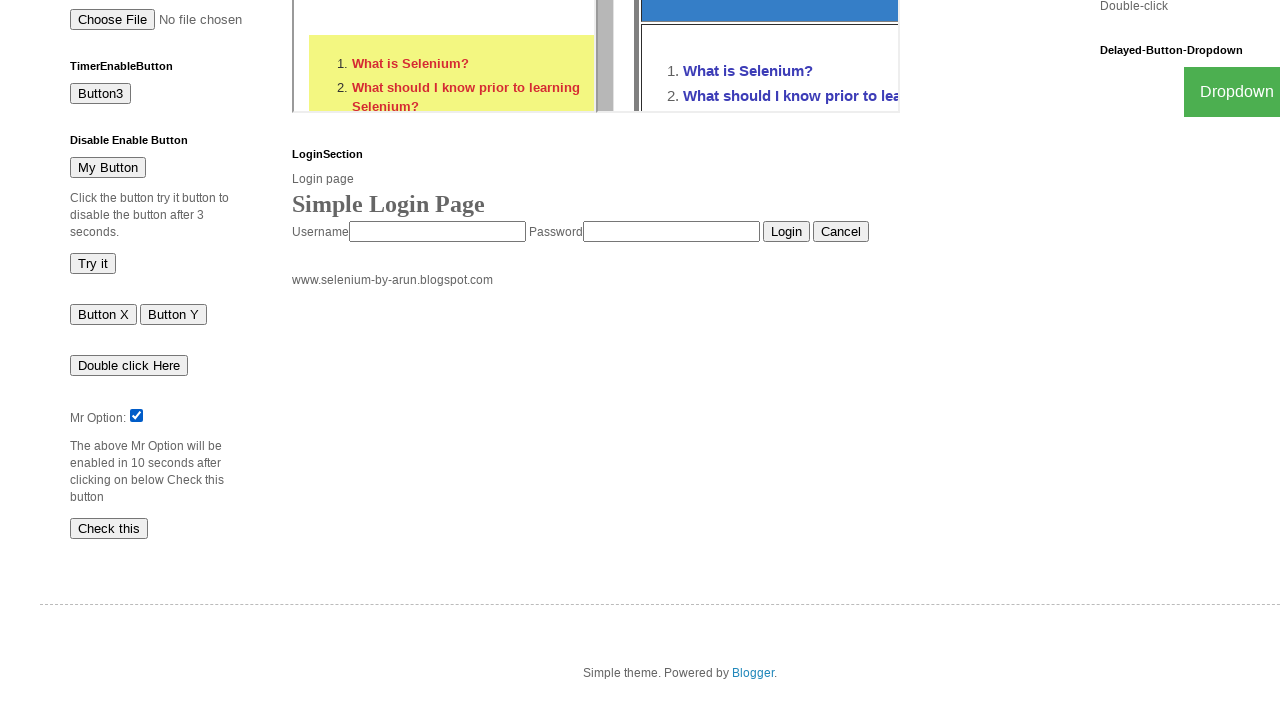